Tests successful login by filling username and password, clicking remember me checkbox, and verifying the page title

Starting URL: https://sakshingp.github.io/assignment/login.html

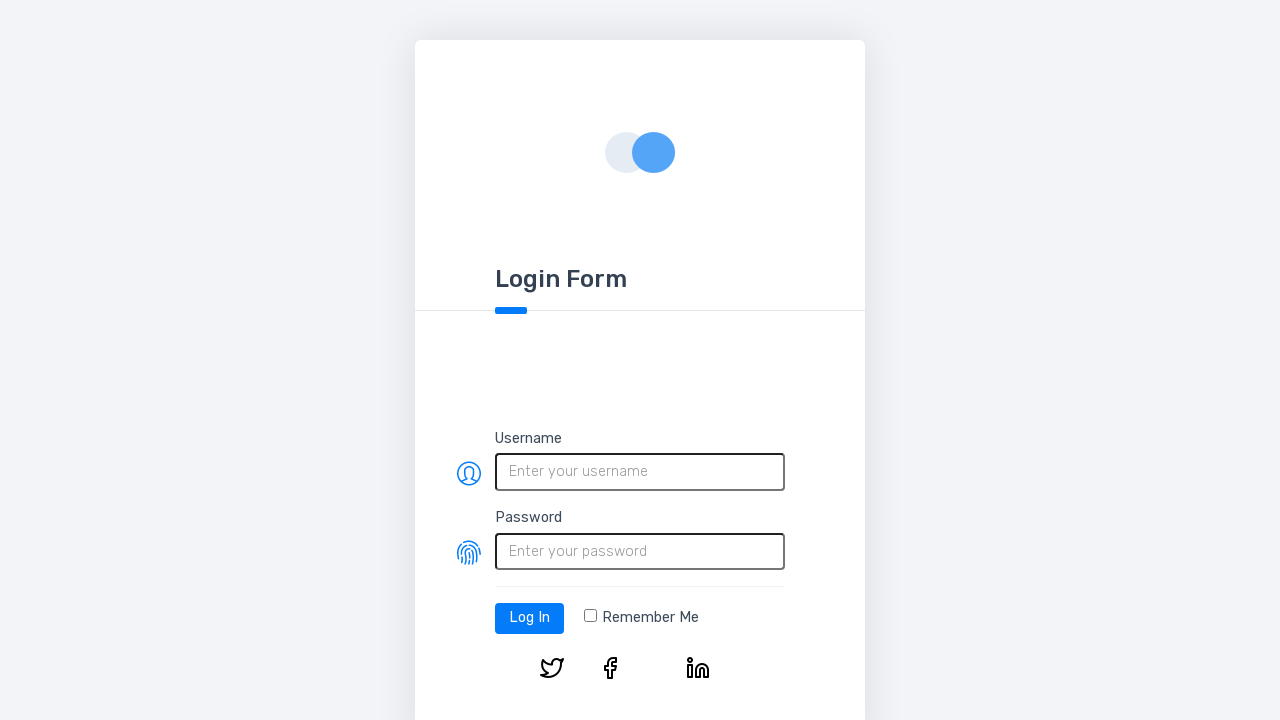

Filled username field with 'sagar' on #username
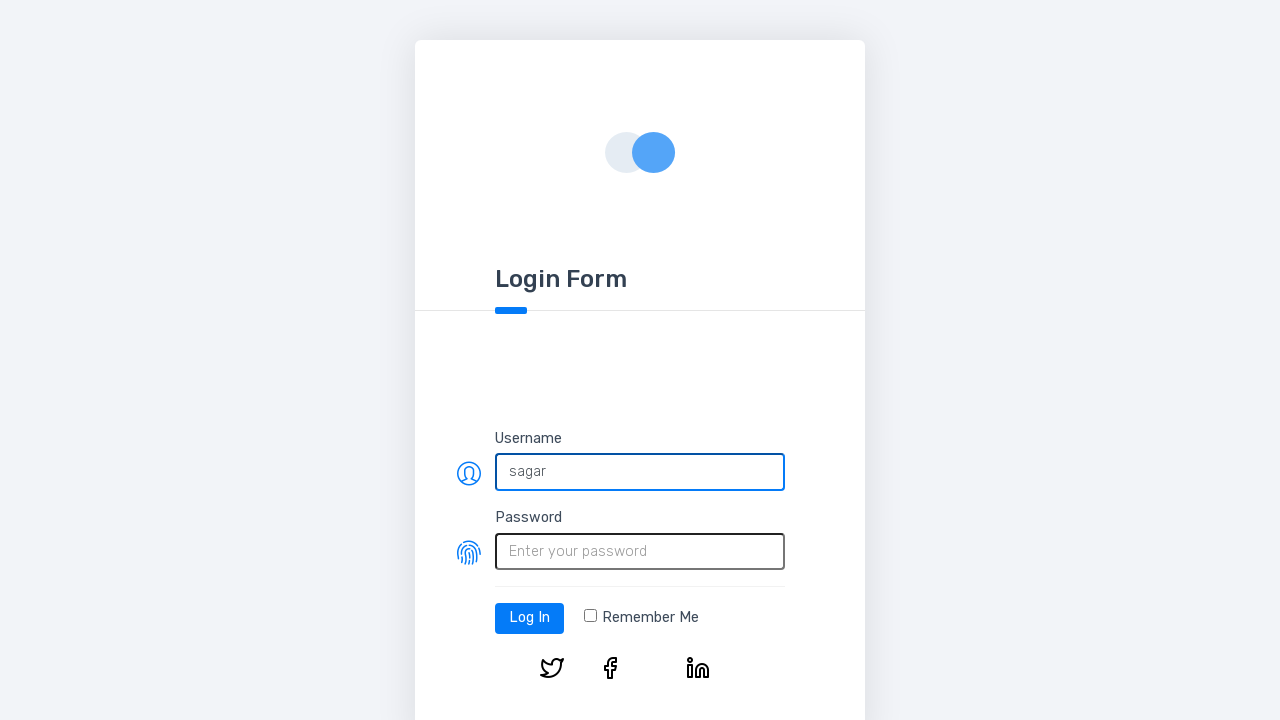

Filled password field with 'abc' on #password
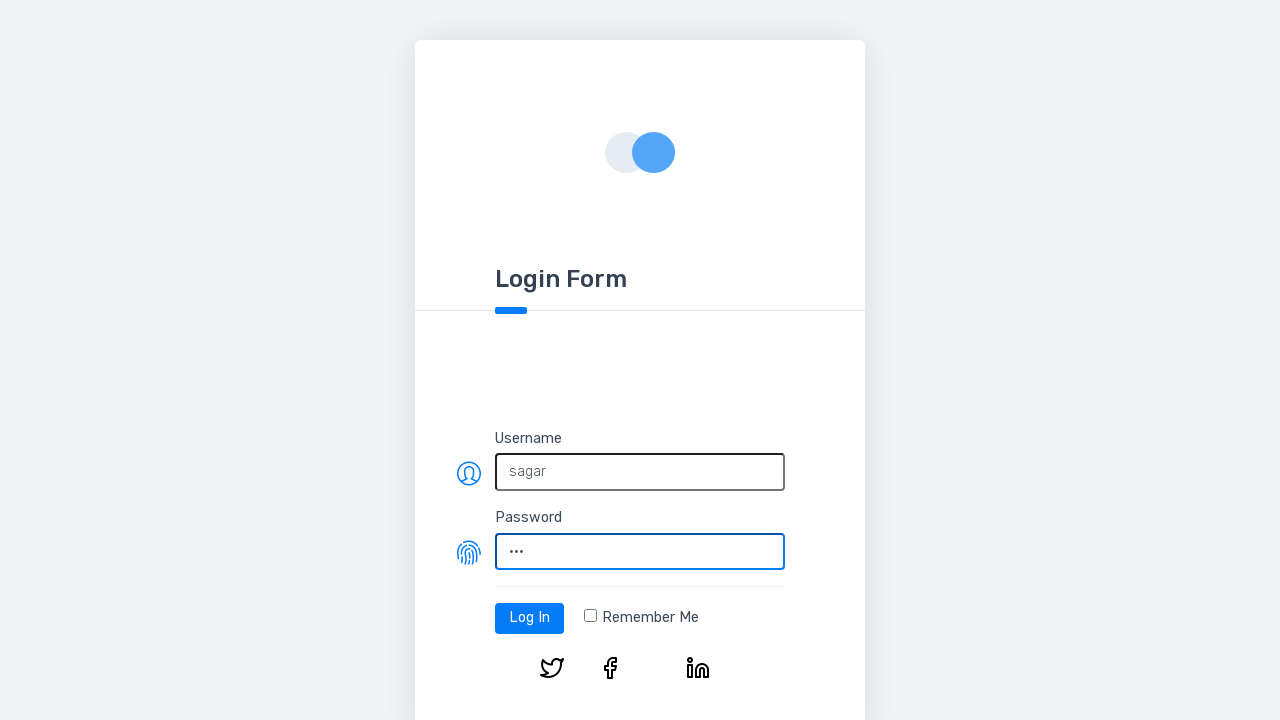

Clicked remember me checkbox at (642, 618) on .form-check-label
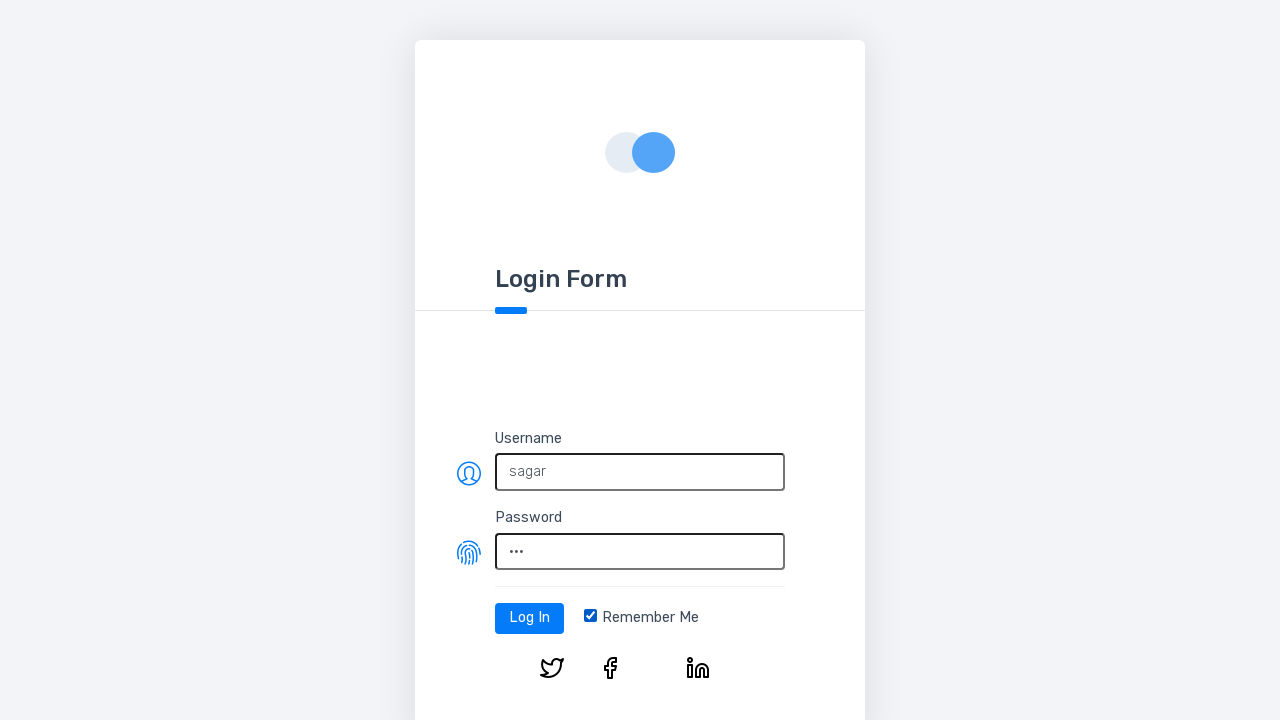

Clicked login button at (530, 618) on #log-in
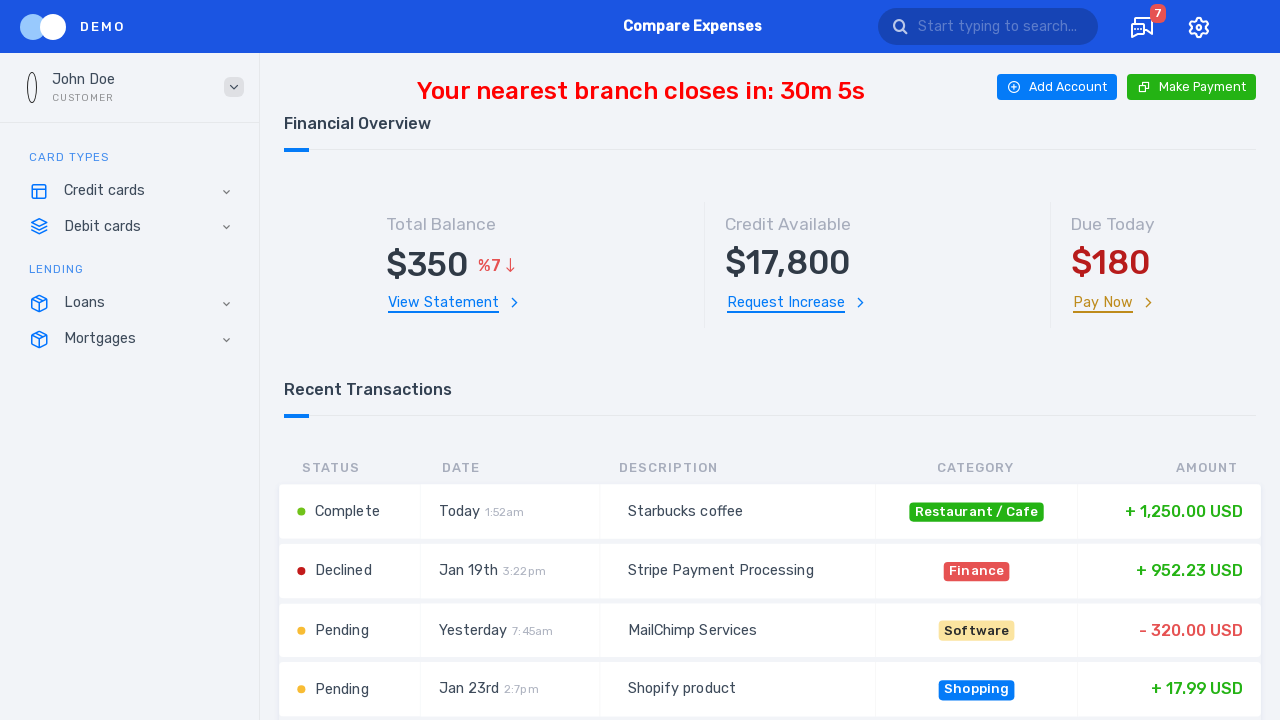

Waited 1000ms for page to load
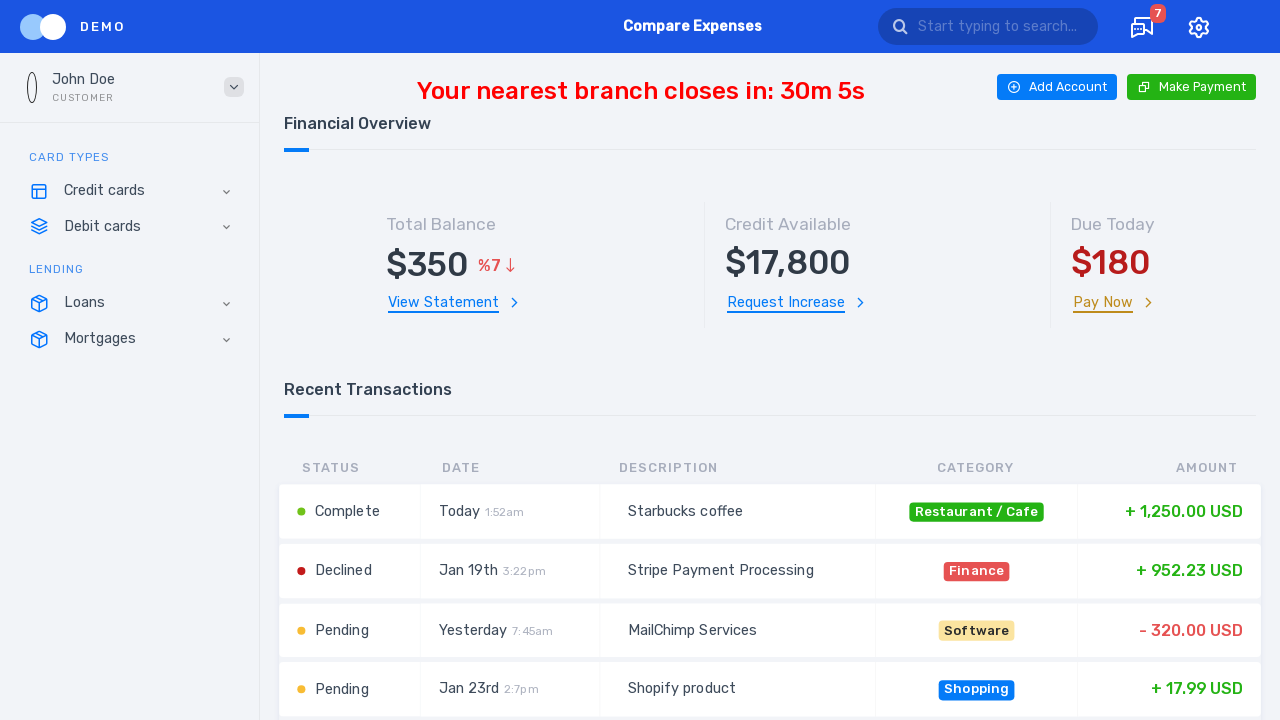

Verified page title is 'Demo App'
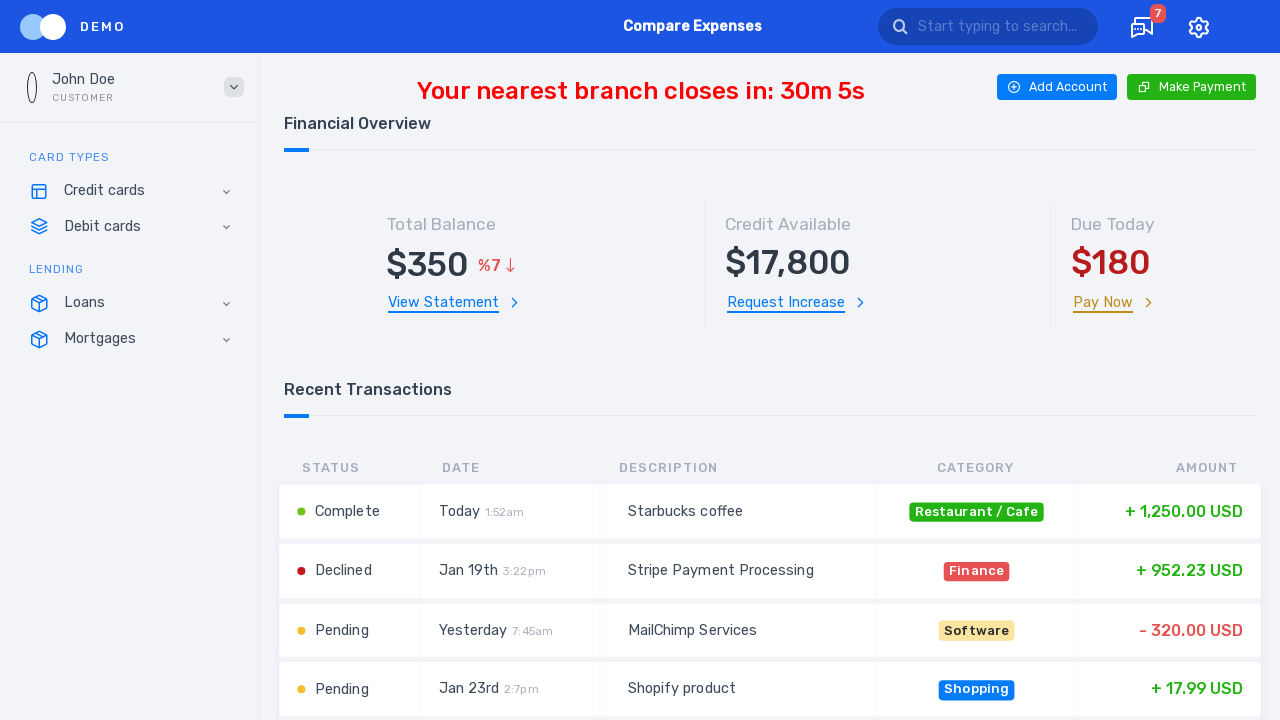

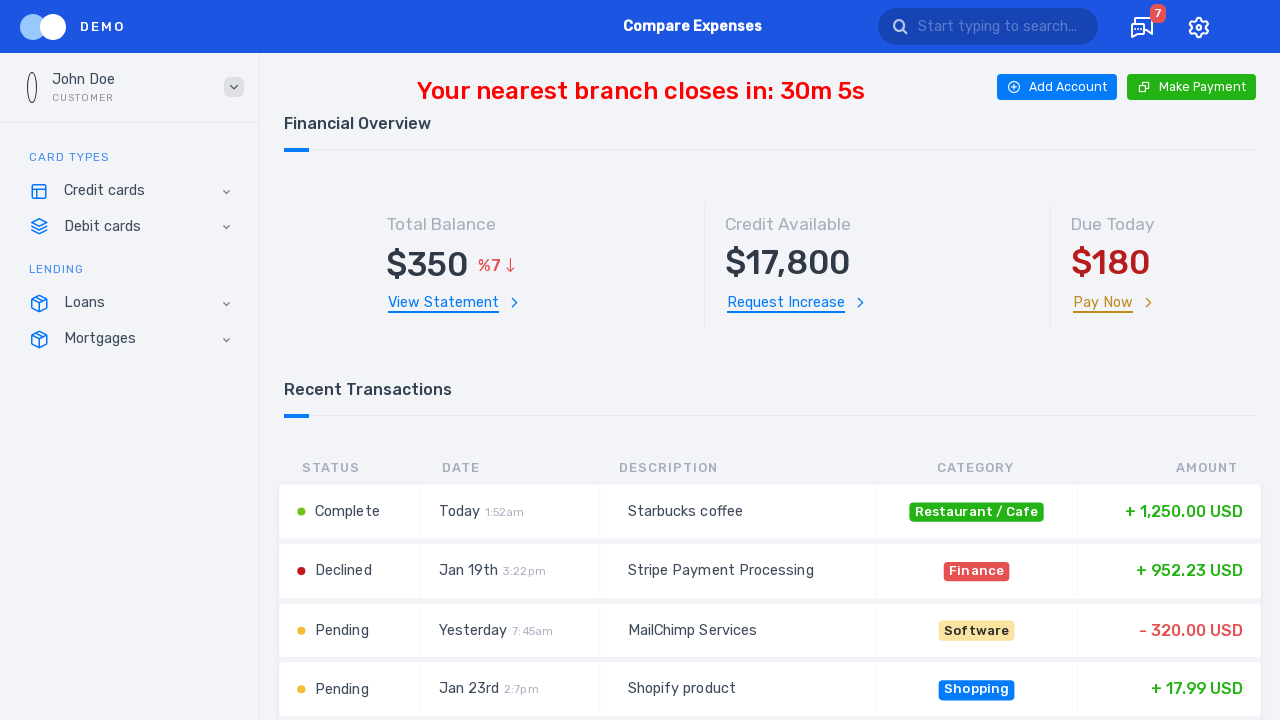